Tests text comparison tool by entering text in the first text box, then using keyboard shortcuts (Ctrl+A, Ctrl+C, Tab, Ctrl+V) to select all, copy, move to second text box, and paste the text.

Starting URL: https://text-compare.com/

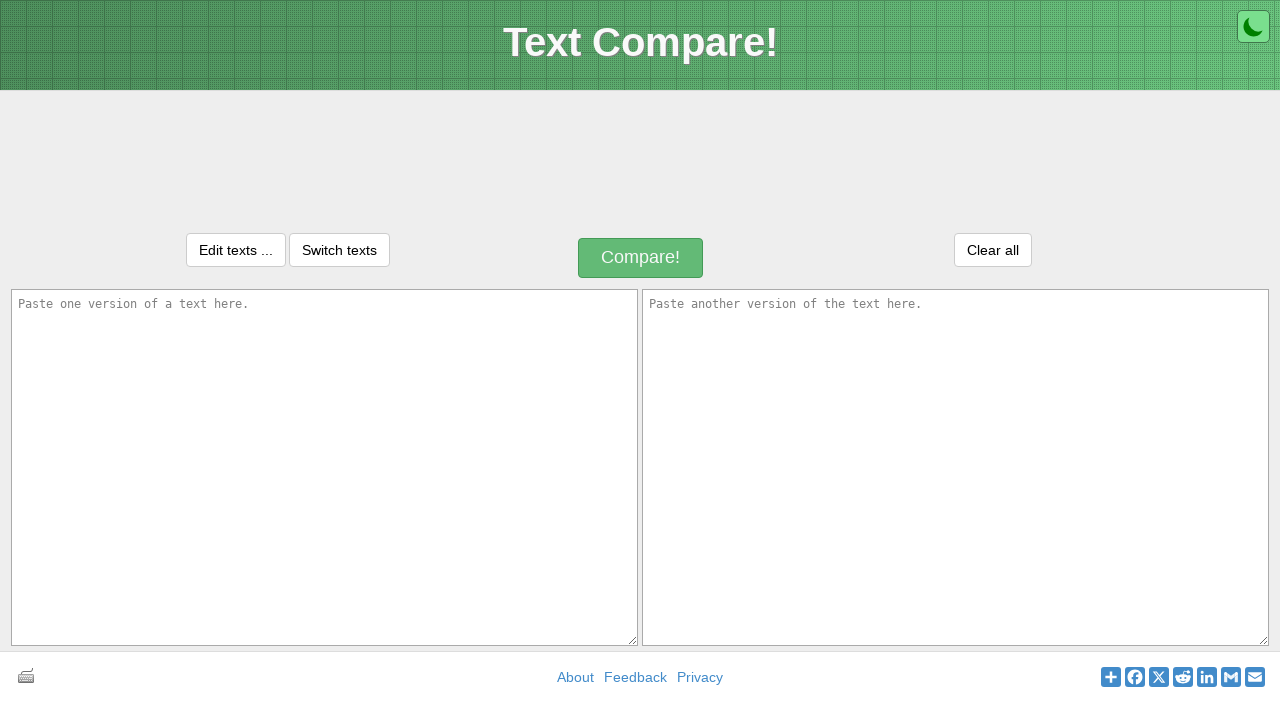

Entered text 'sandhya is good girl' in the first text box on #inputText1
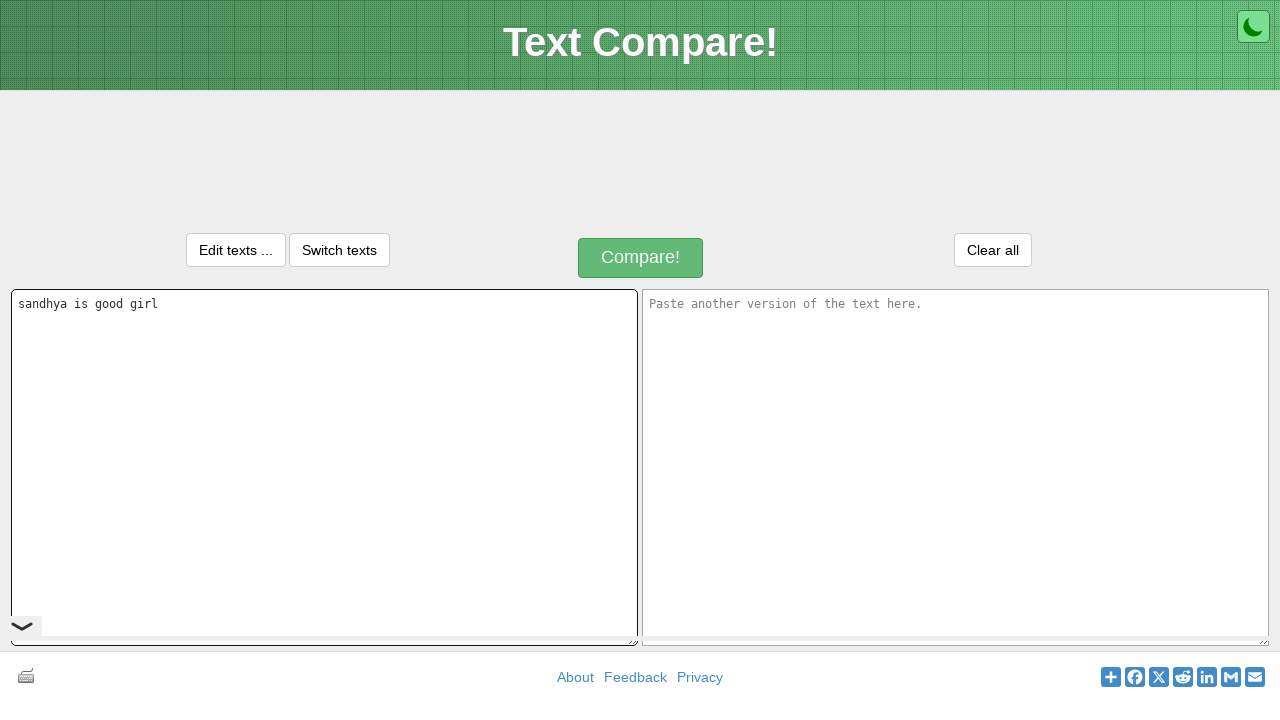

Clicked on the first text box to focus it at (324, 467) on #inputText1
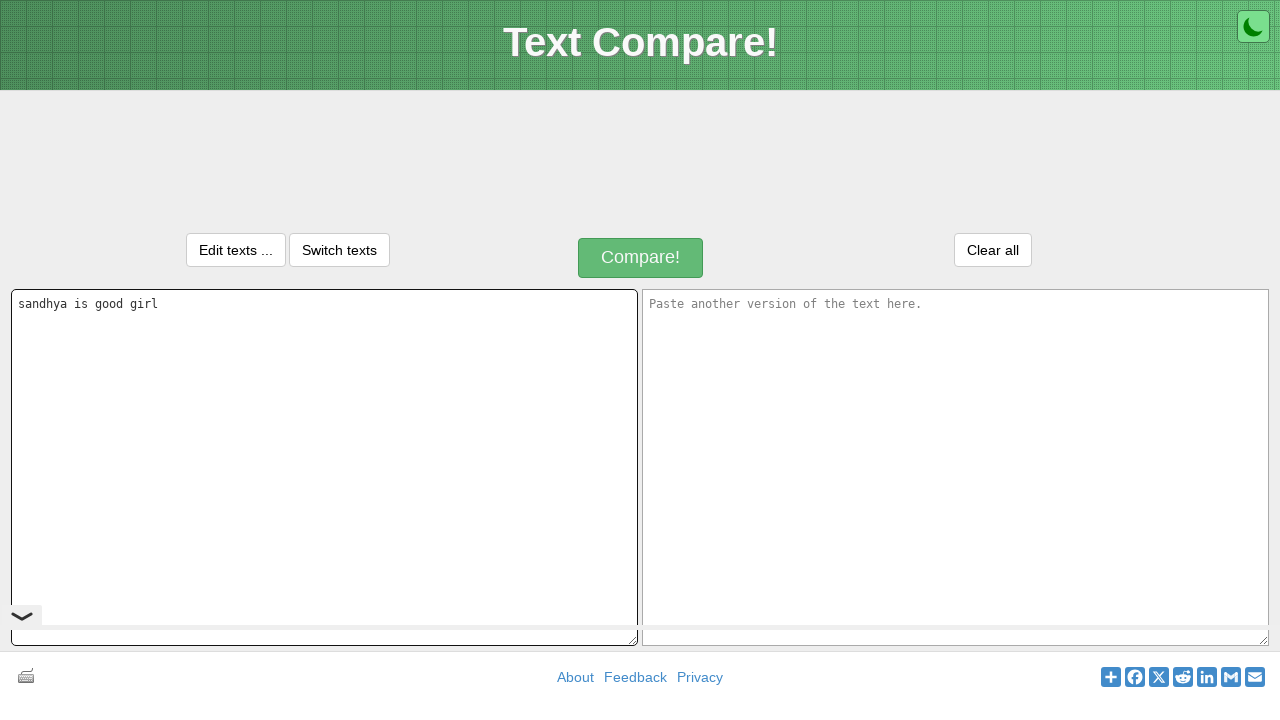

Selected all text in first text box using Ctrl+A
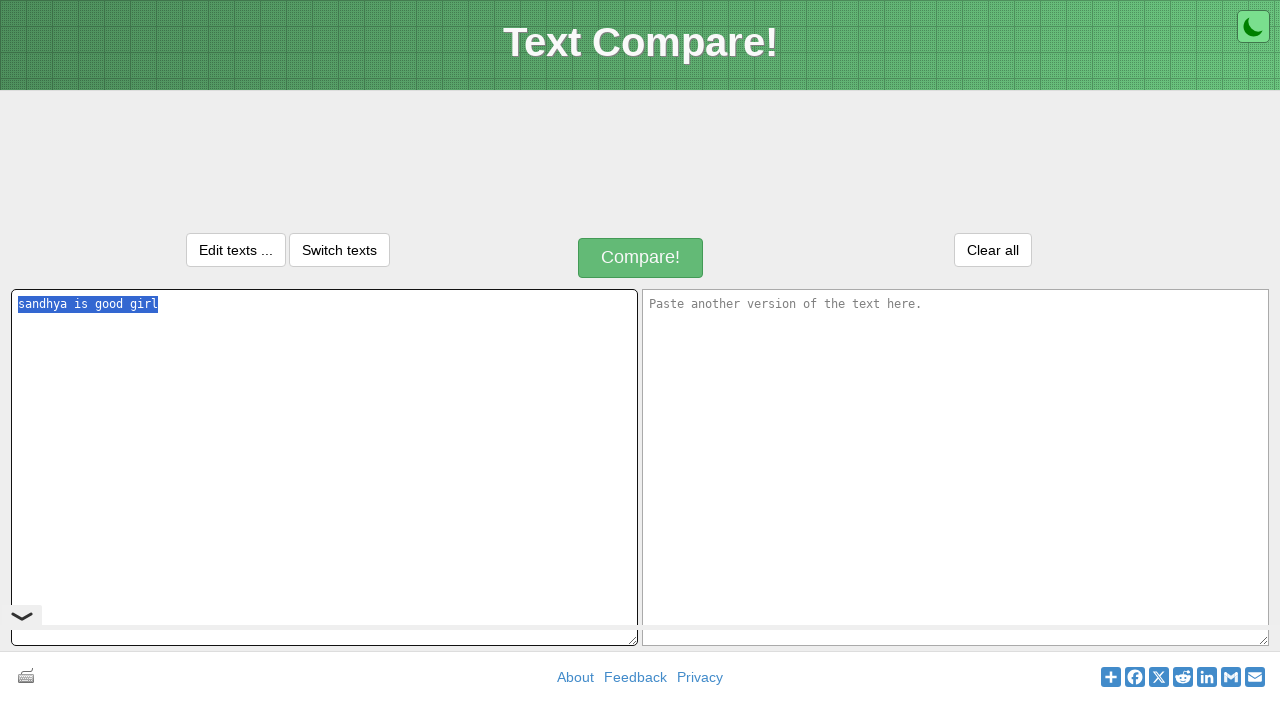

Copied selected text using Ctrl+C
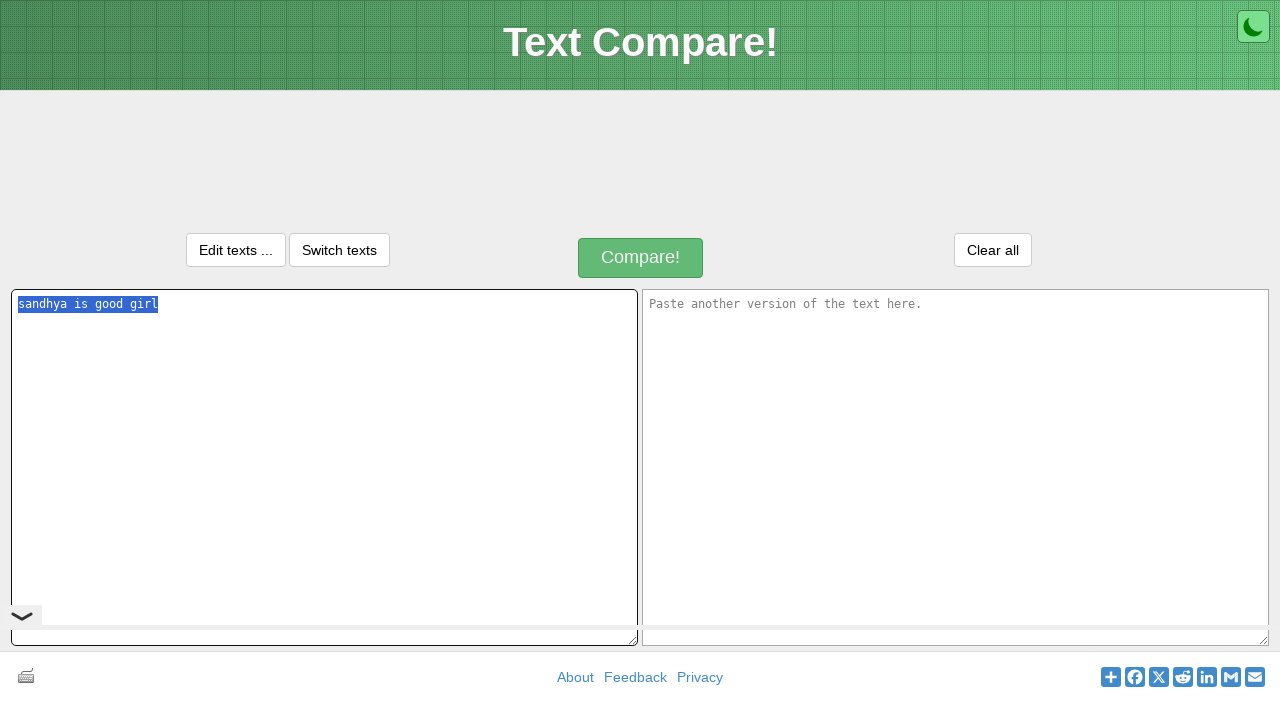

Moved focus to the second text box using Tab key
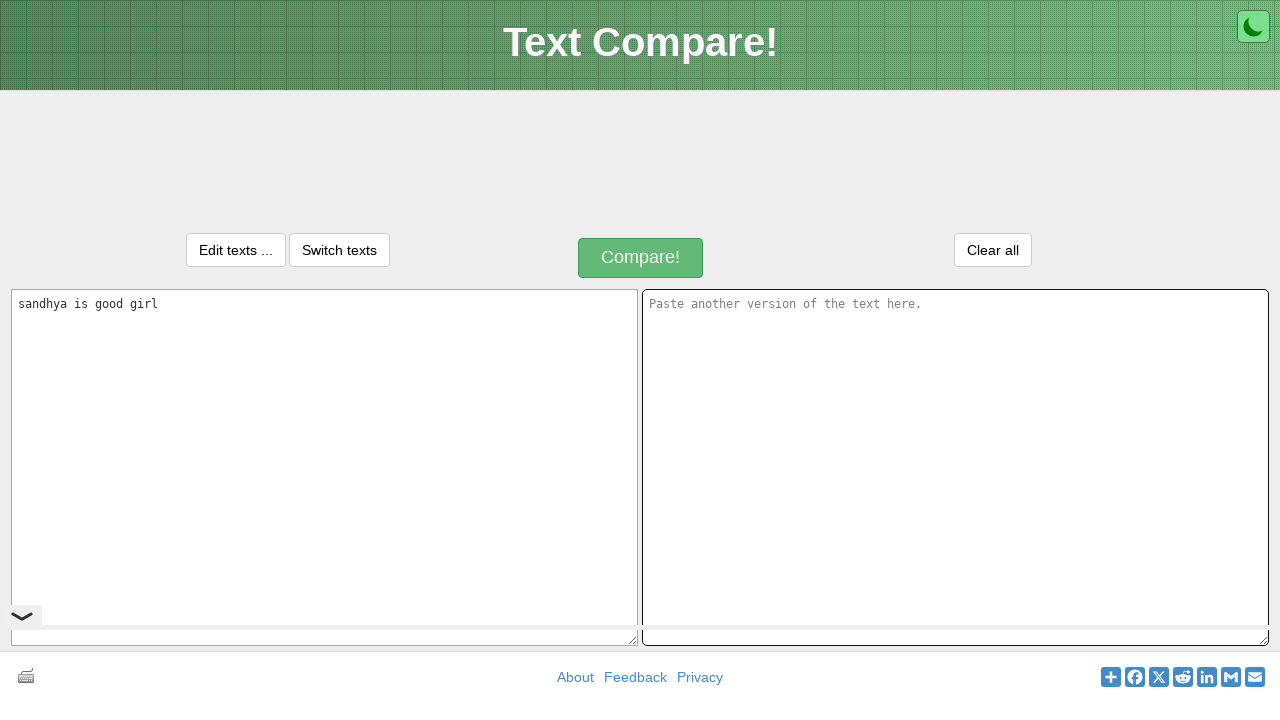

Pasted text into the second text box using Ctrl+V
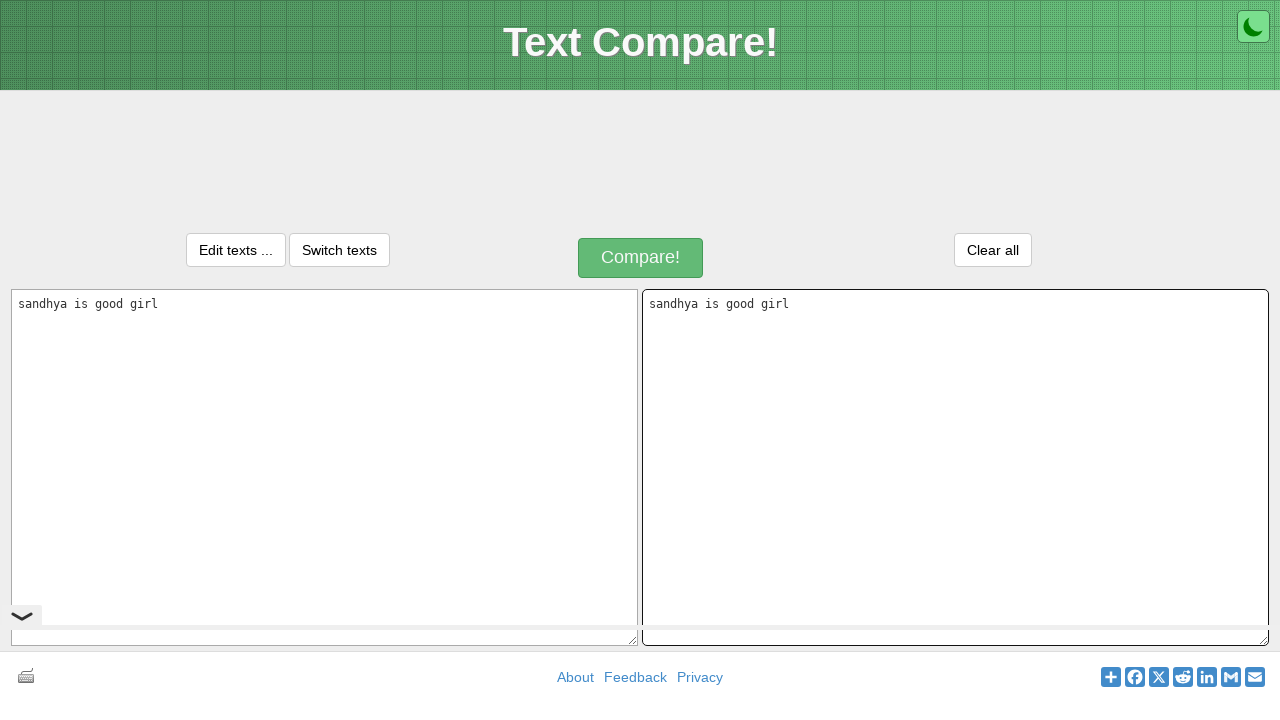

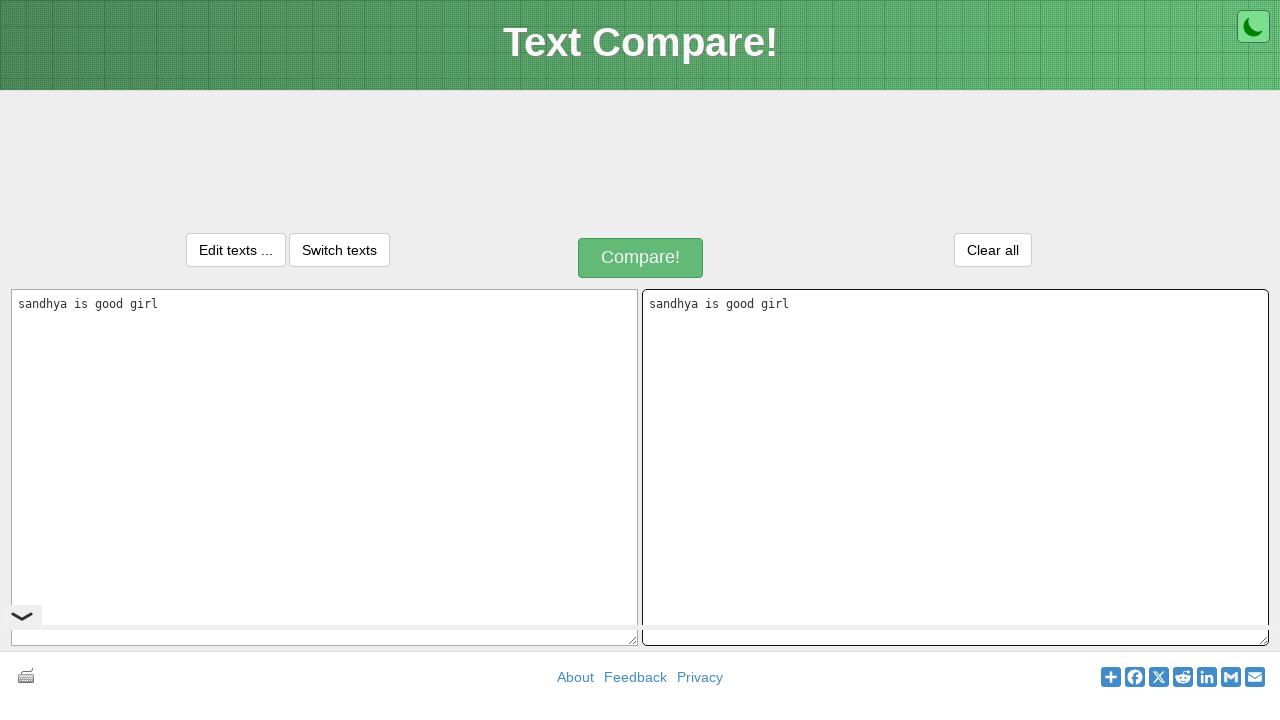